Tests a login form with password reset functionality, including filling username/password, clicking forgot password link, filling reset form fields, and returning to login with checkbox selections

Starting URL: https://rahulshettyacademy.com/locatorspractice/

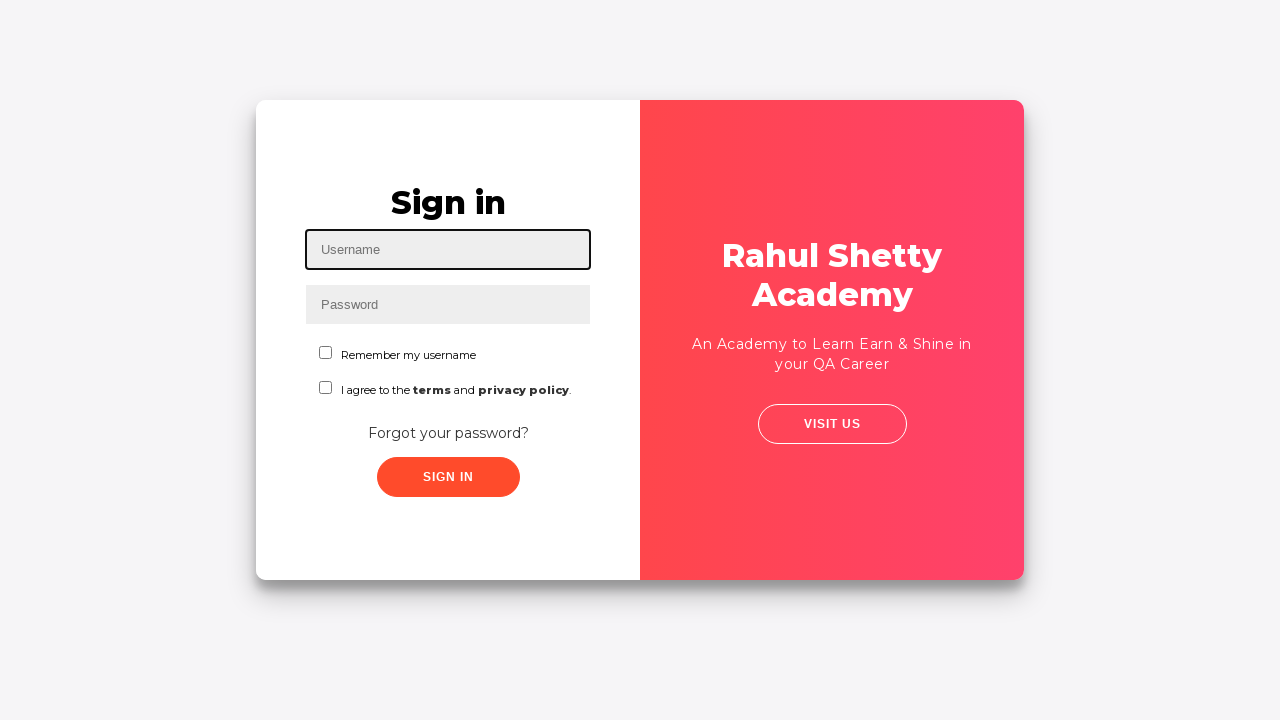

Filled username field with 'Chethan' on #inputUsername
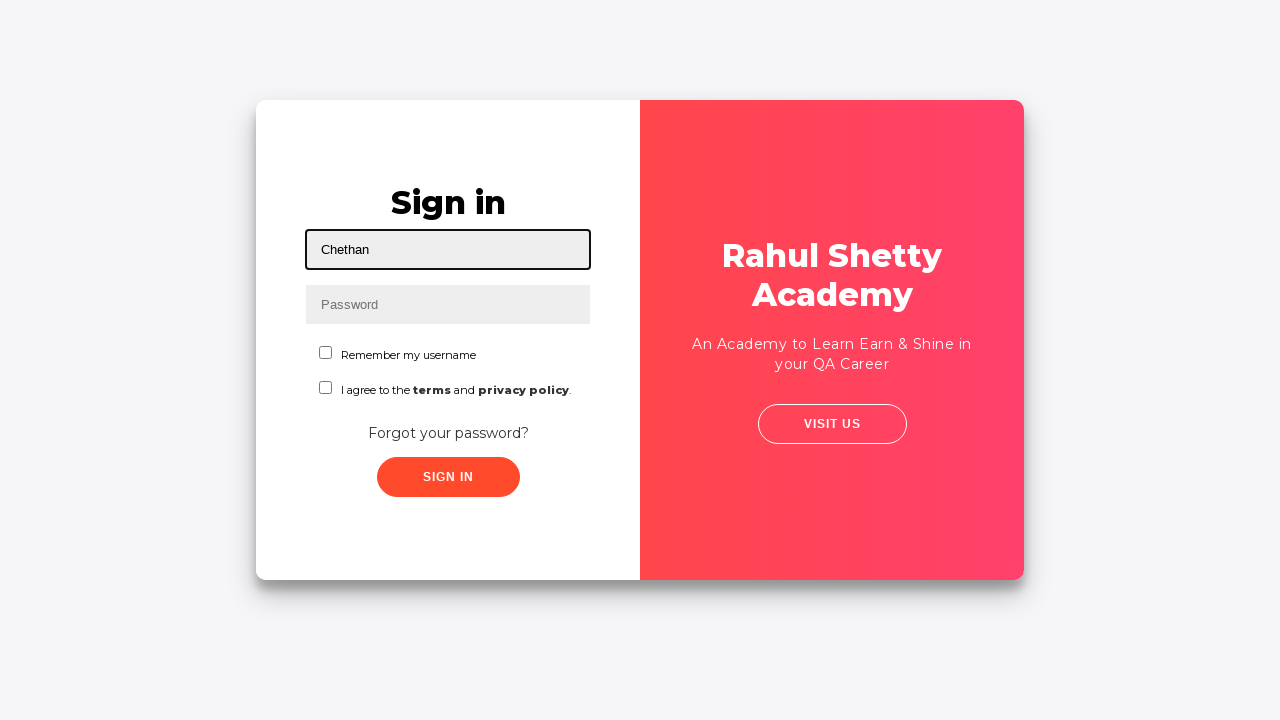

Filled password field with initial password on input[name='inputPassword']
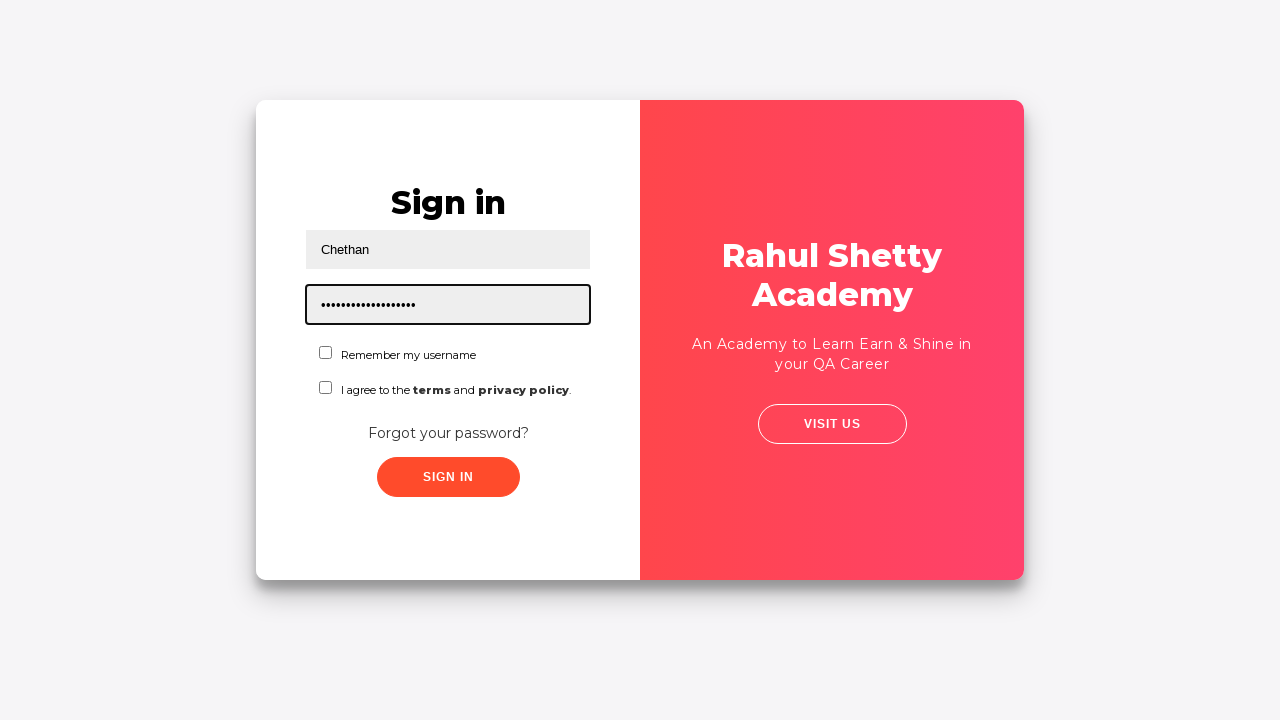

Clicked submit button on login form at (448, 477) on .submit
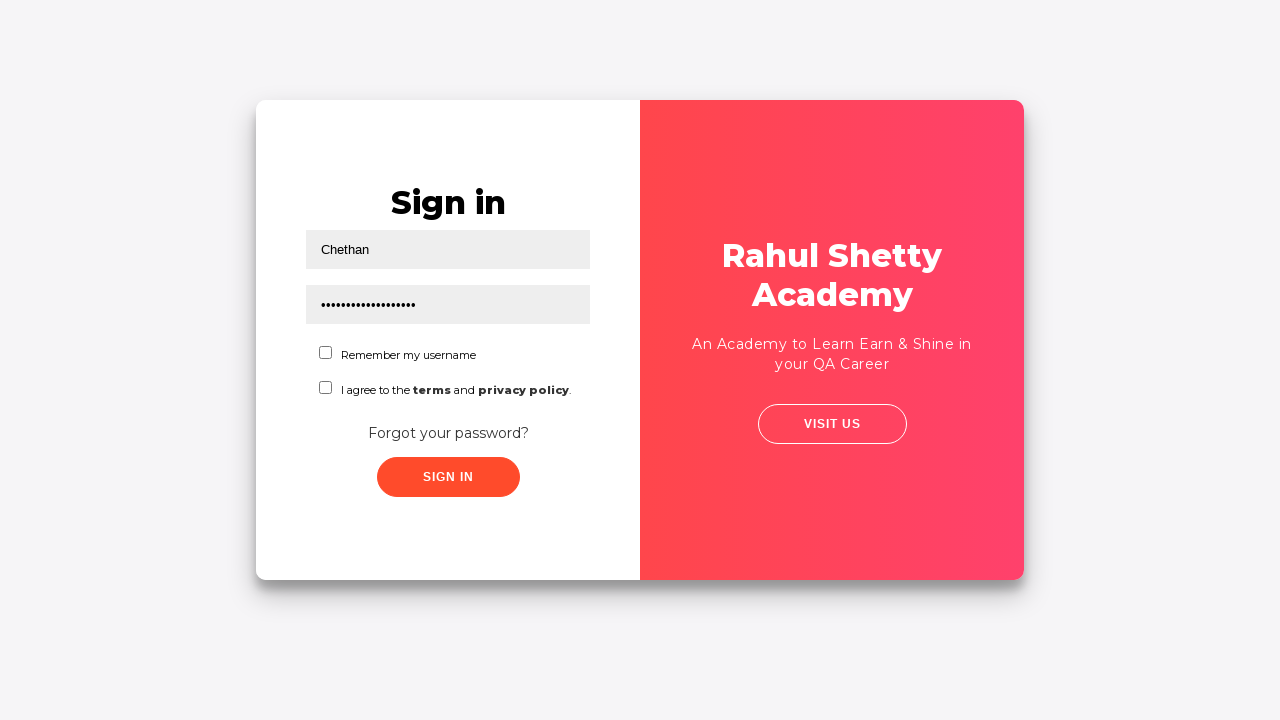

Clicked 'Forgot your password?' link at (448, 433) on text=Forgot your password?
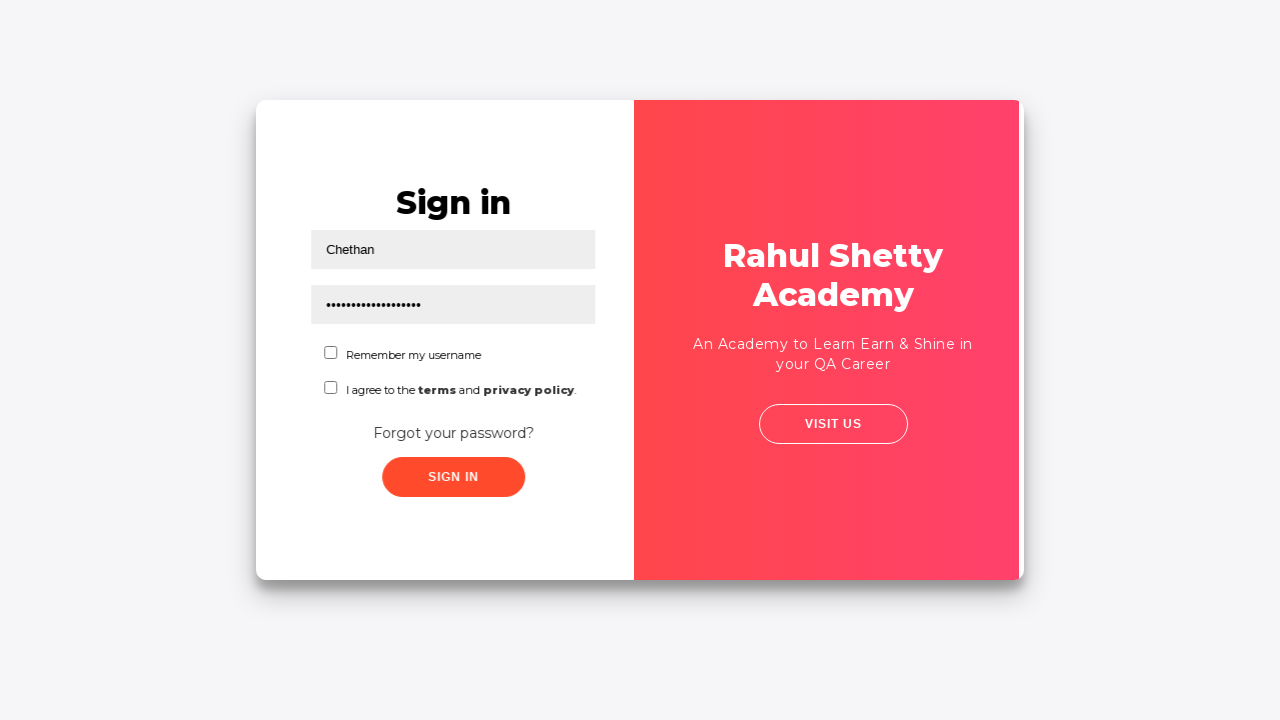

Filled name field in password reset form with 'Test' on input[placeholder='Name']
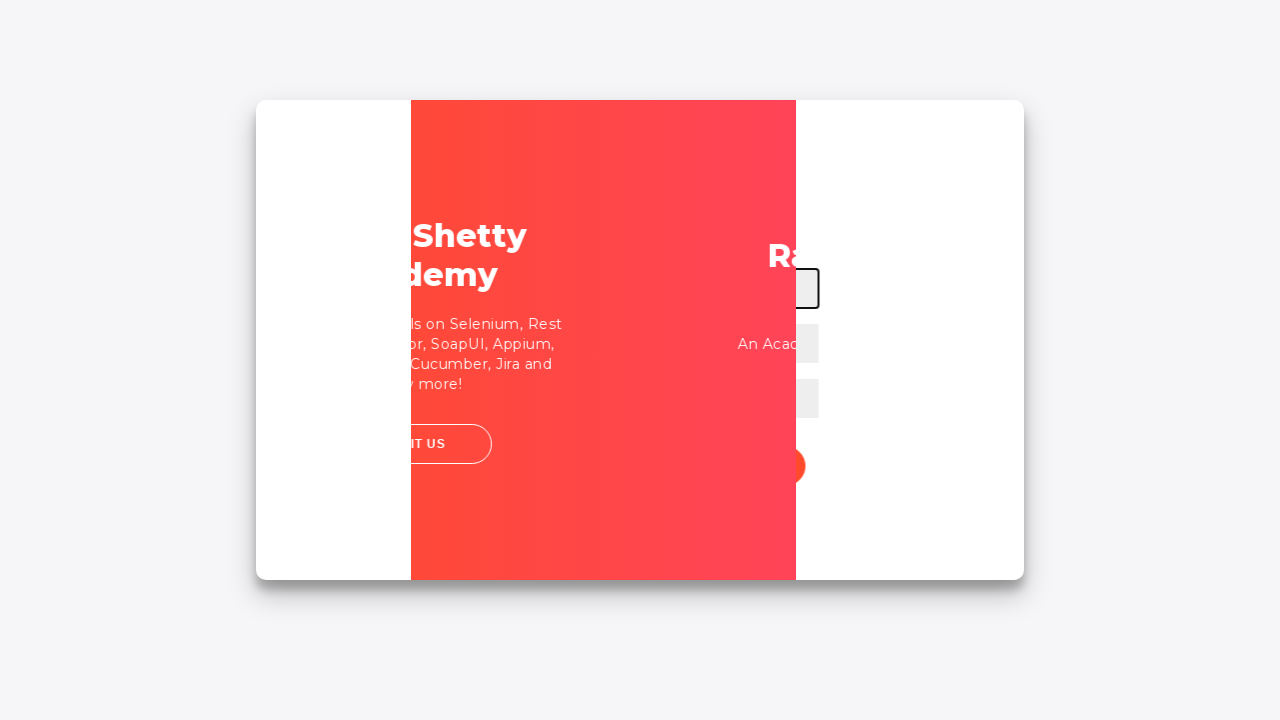

Filled email field with 'Test@gmail.com' on //input[@placeholder='Email']
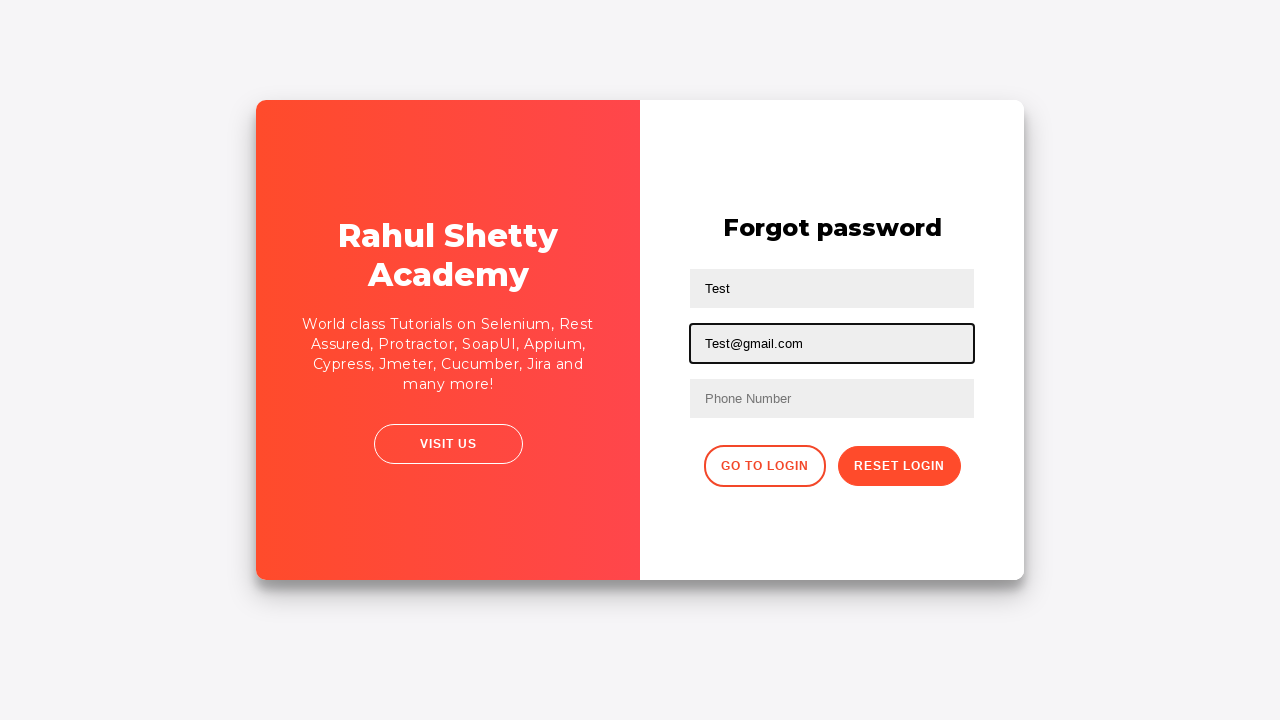

Filled phone number field with '959000000' on input[type='text']:nth-child(4)
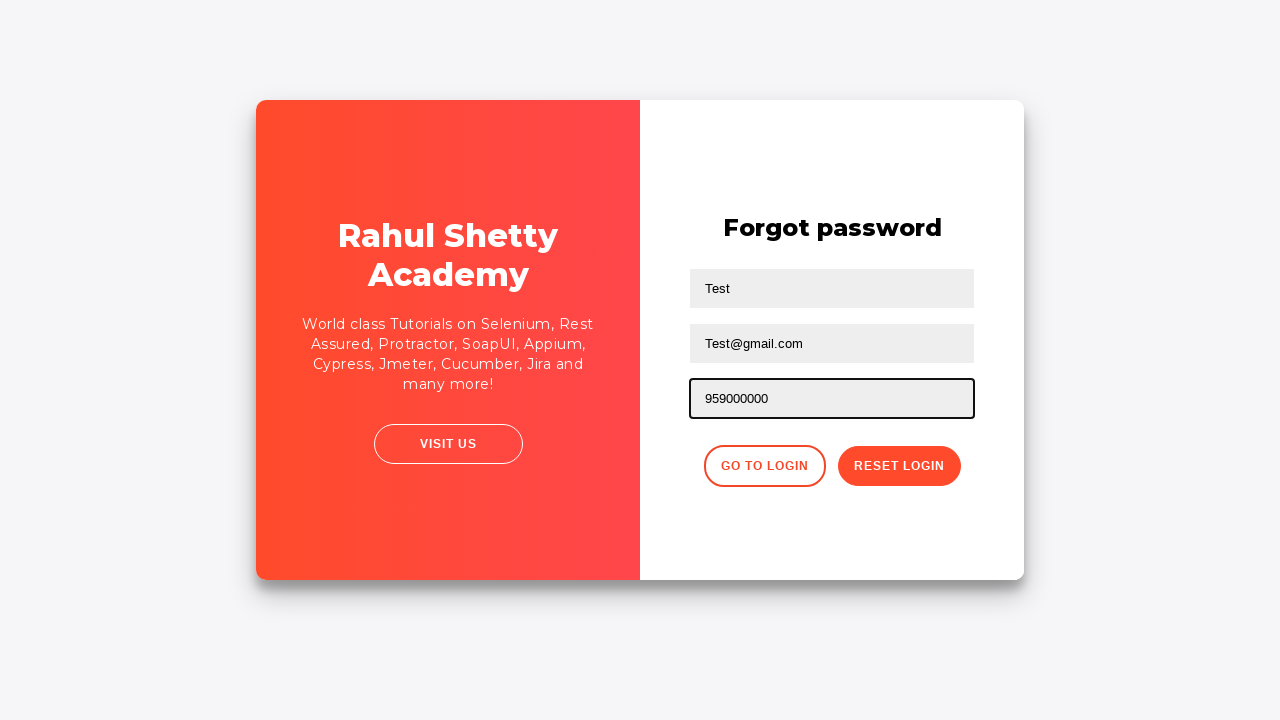

Clicked reset button in password reset form at (899, 466) on xpath=//div/button[2]
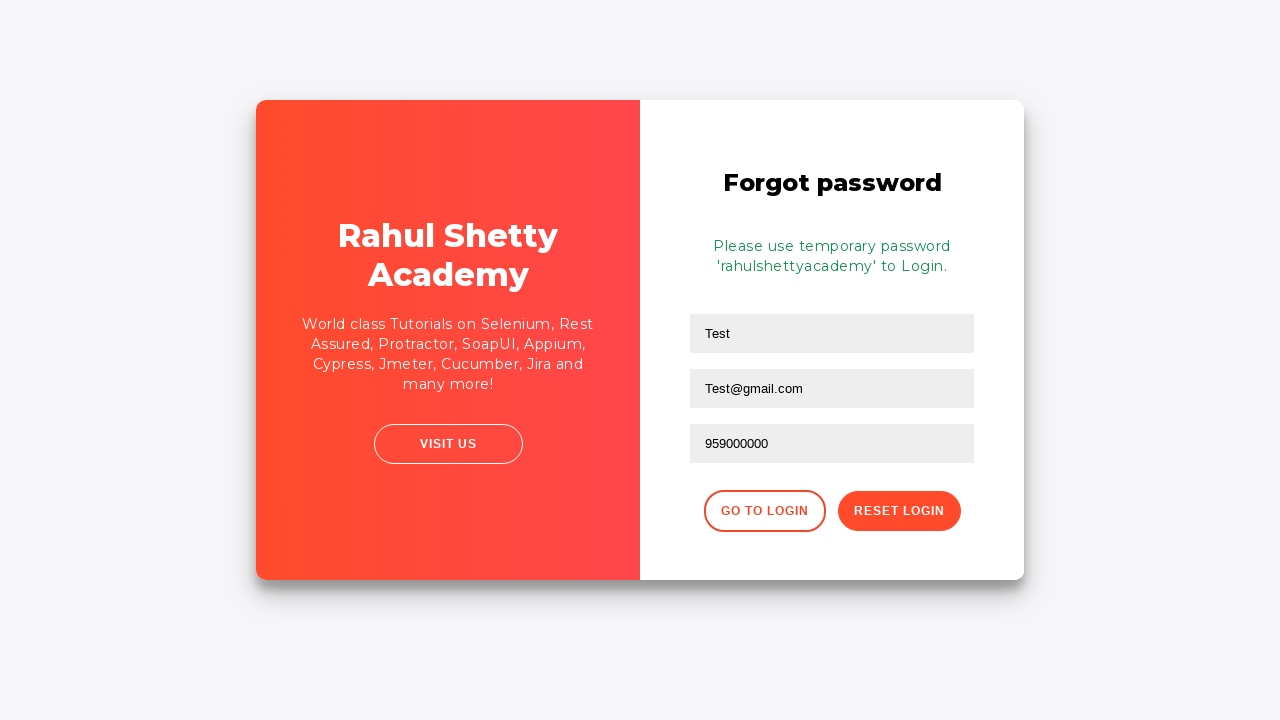

Clicked 'Go to Login' button to return to login page at (764, 511) on button.go-to-login-btn
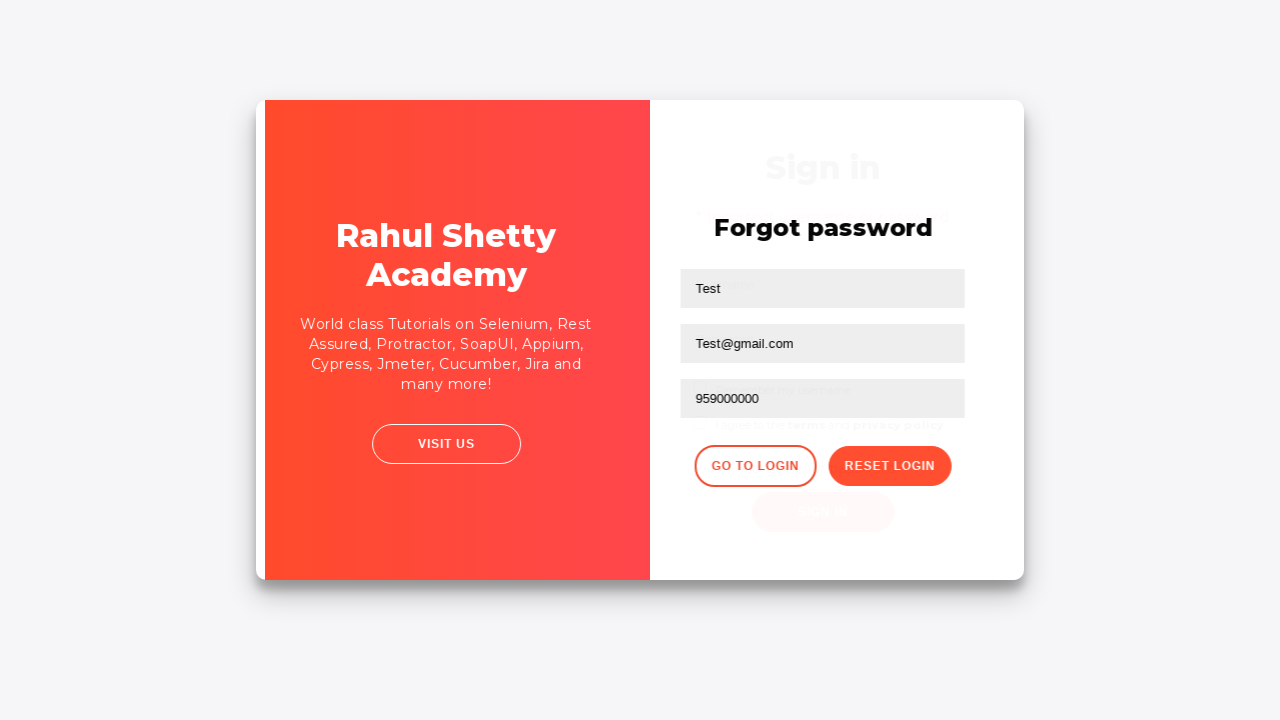

Filled username field again with 'Chethan' on #inputUsername
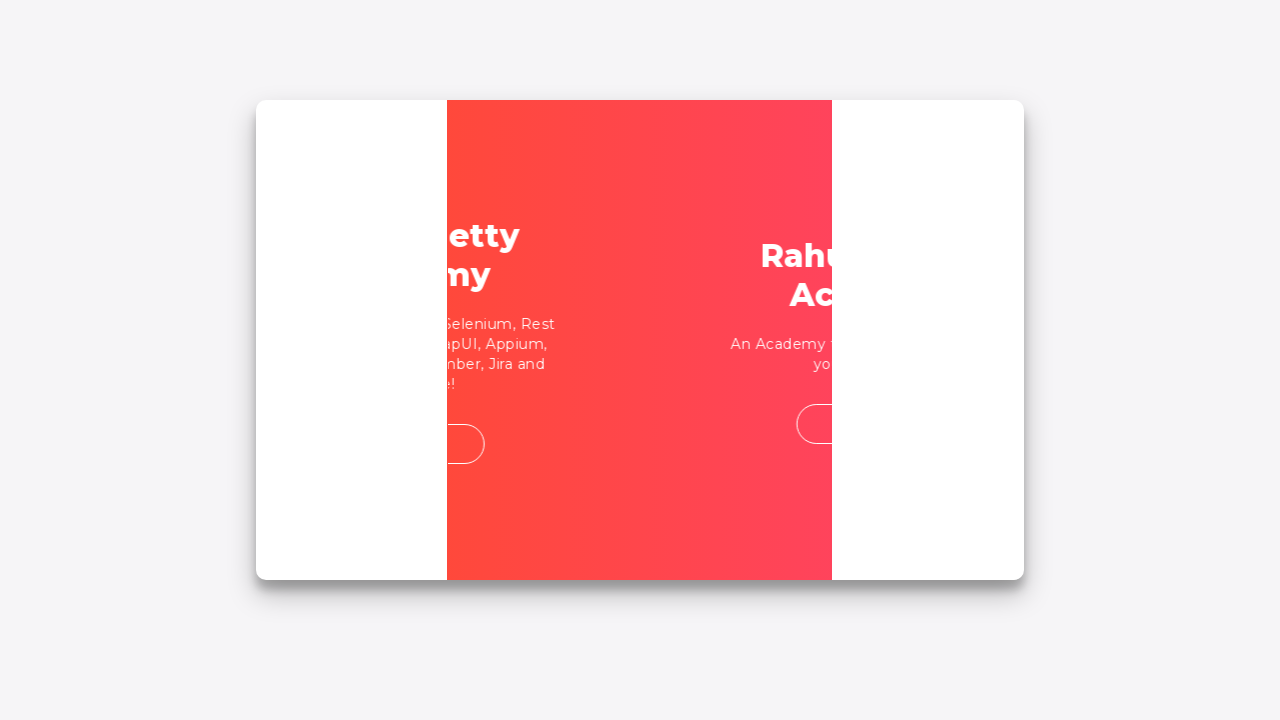

Filled password field with correct password 'rahulshettyacademy' on input[name='inputPassword']
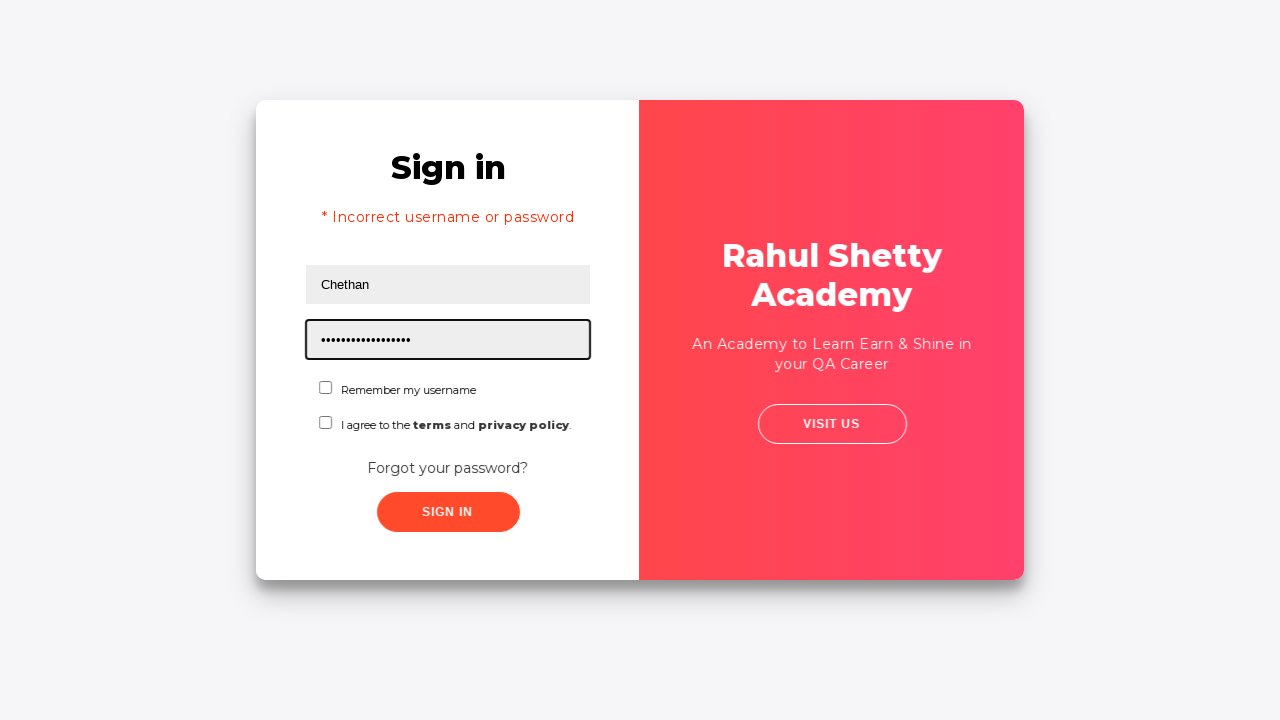

Checked 'Remember Username' checkbox at (326, 388) on input[value='rmbrUsername']
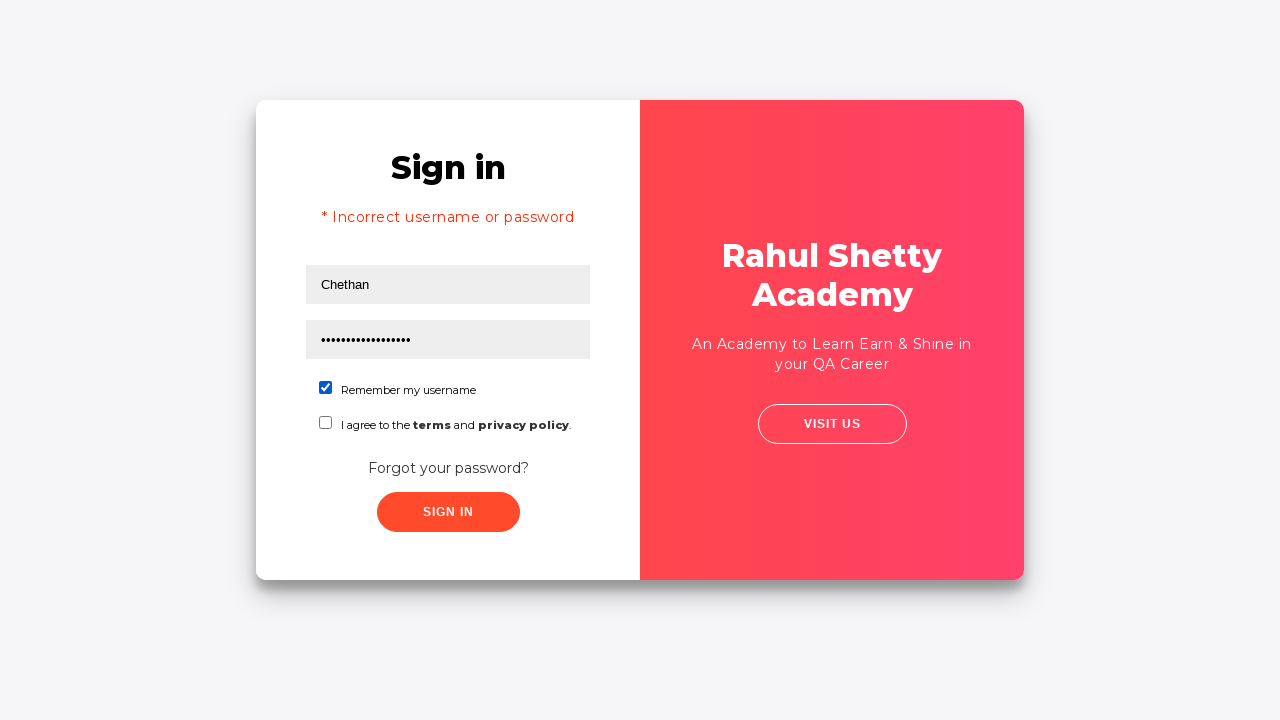

Checked 'Agree to Terms' checkbox at (326, 422) on input[value='agreeTerms']
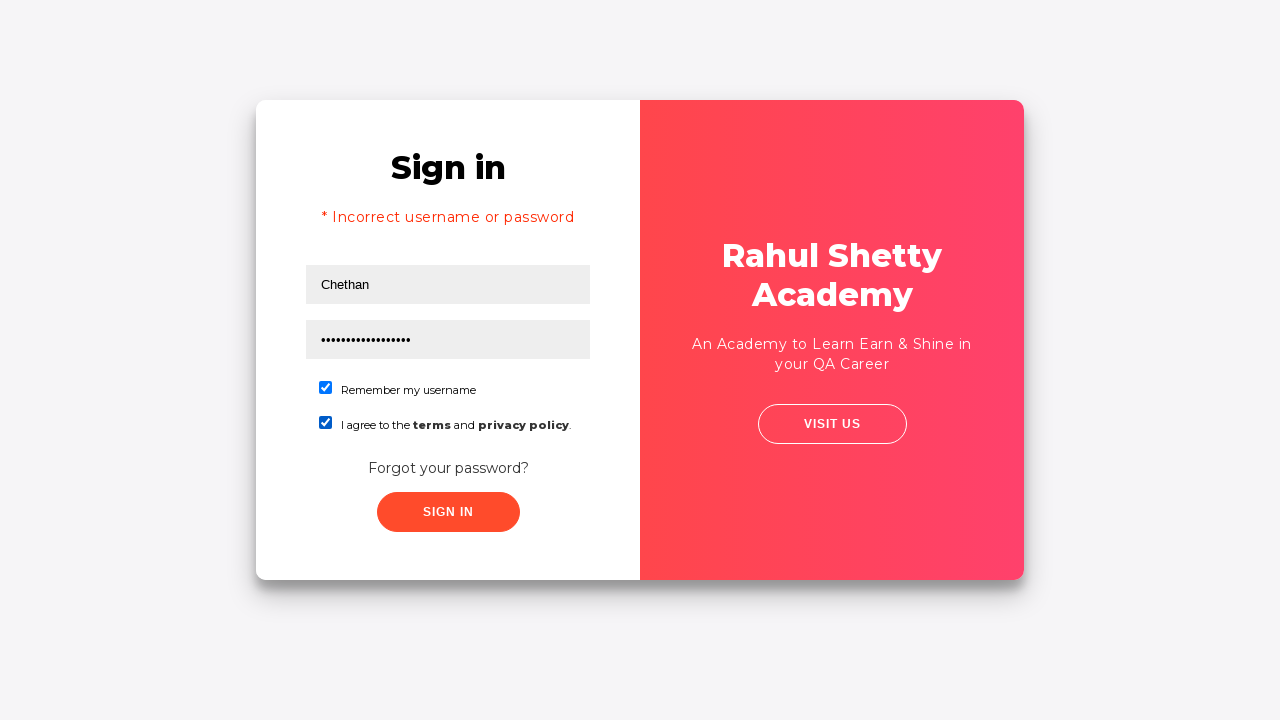

Clicked submit button to log in with correct credentials at (448, 512) on xpath=//button[contains(@class,'submit')]
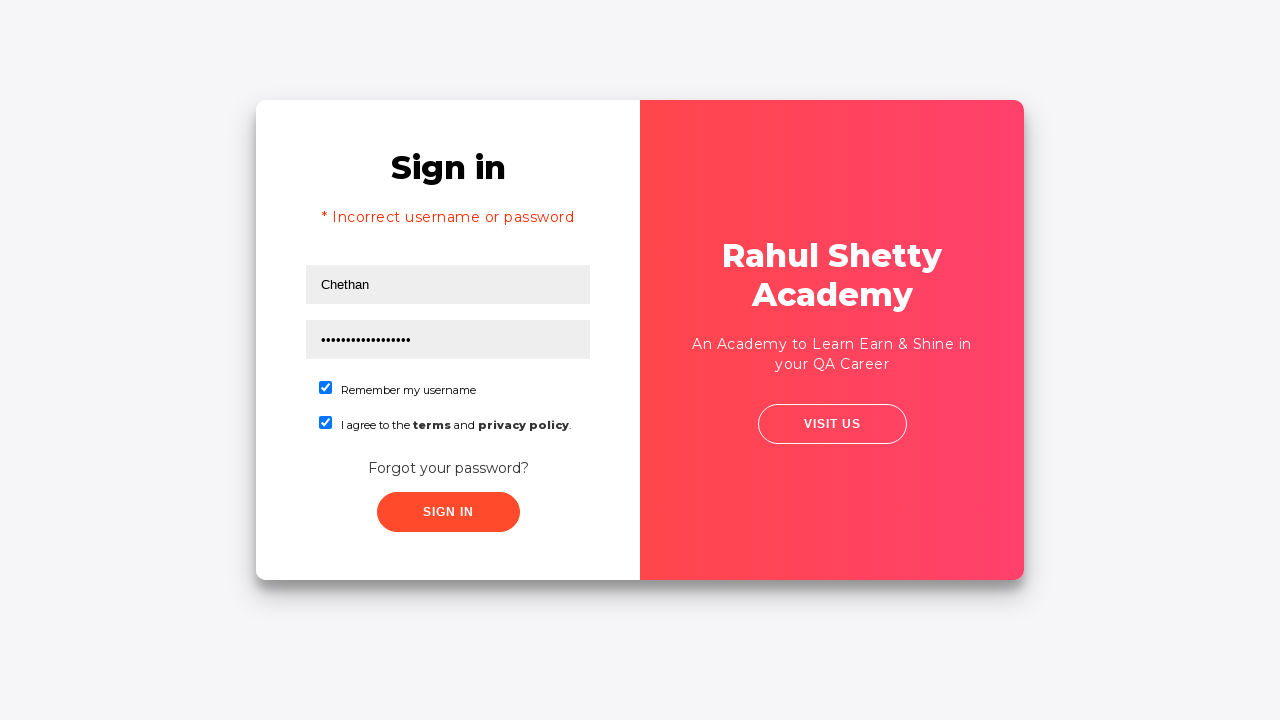

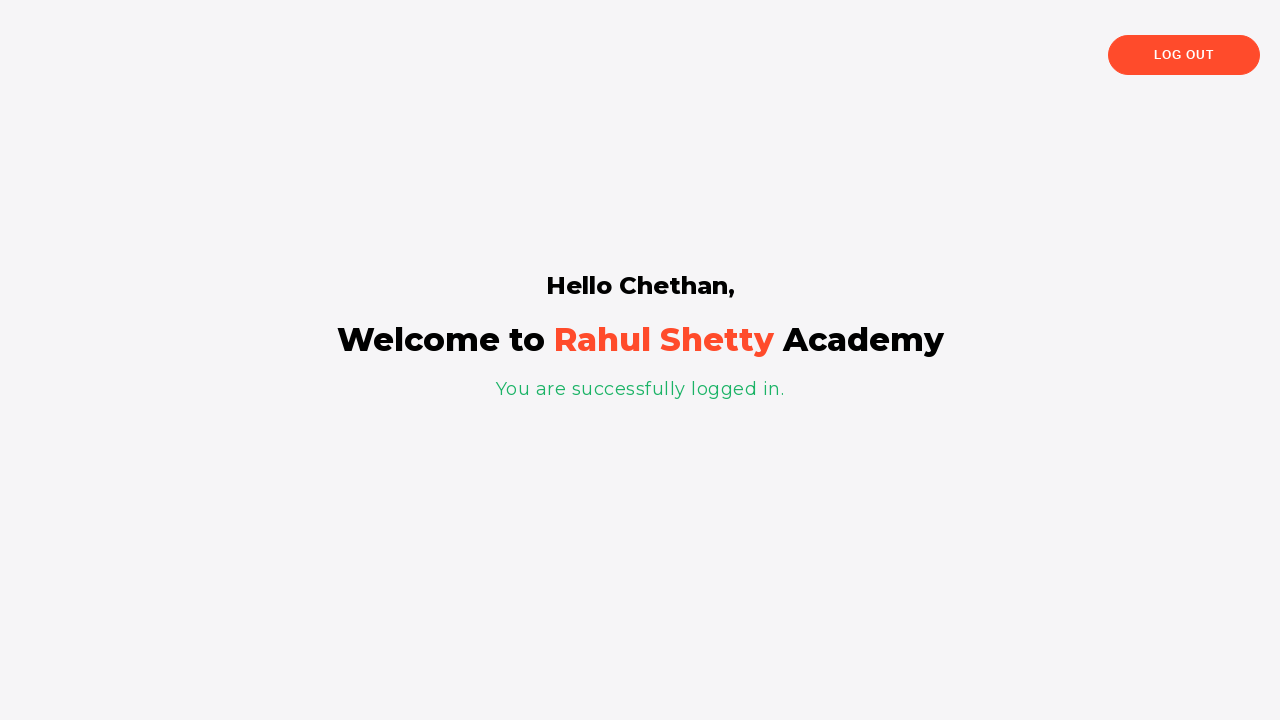